Tests e-commerce functionality by adding multiple items to cart, applying a promo code, and proceeding through checkout

Starting URL: https://rahulshettyacademy.com/seleniumPractise/

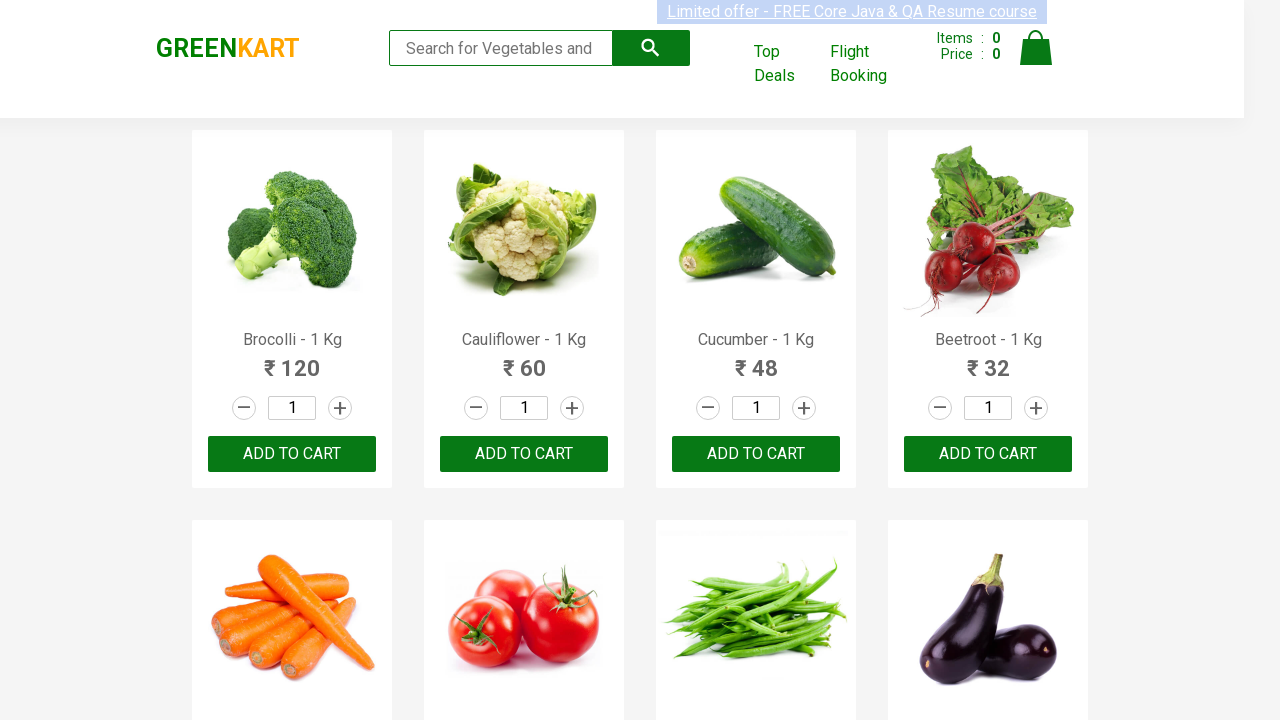

Retrieved all product name elements from the page
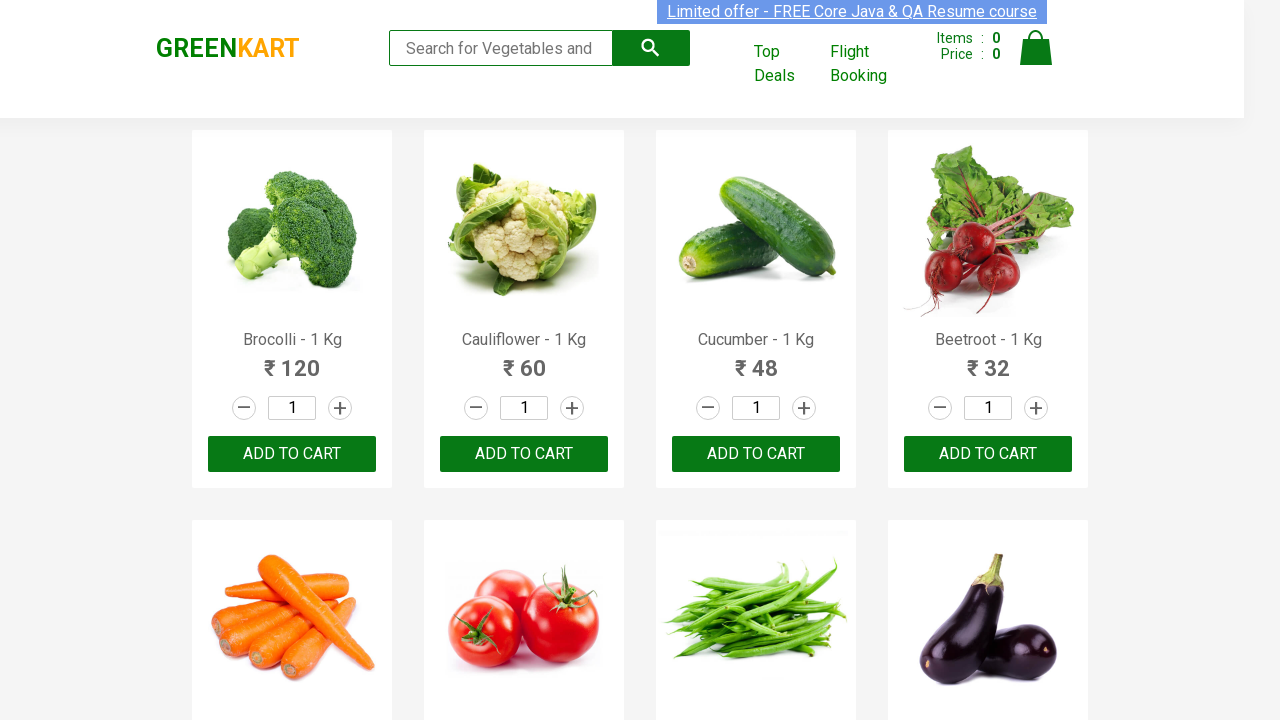

Retrieved product text: Brocolli - 1 Kg
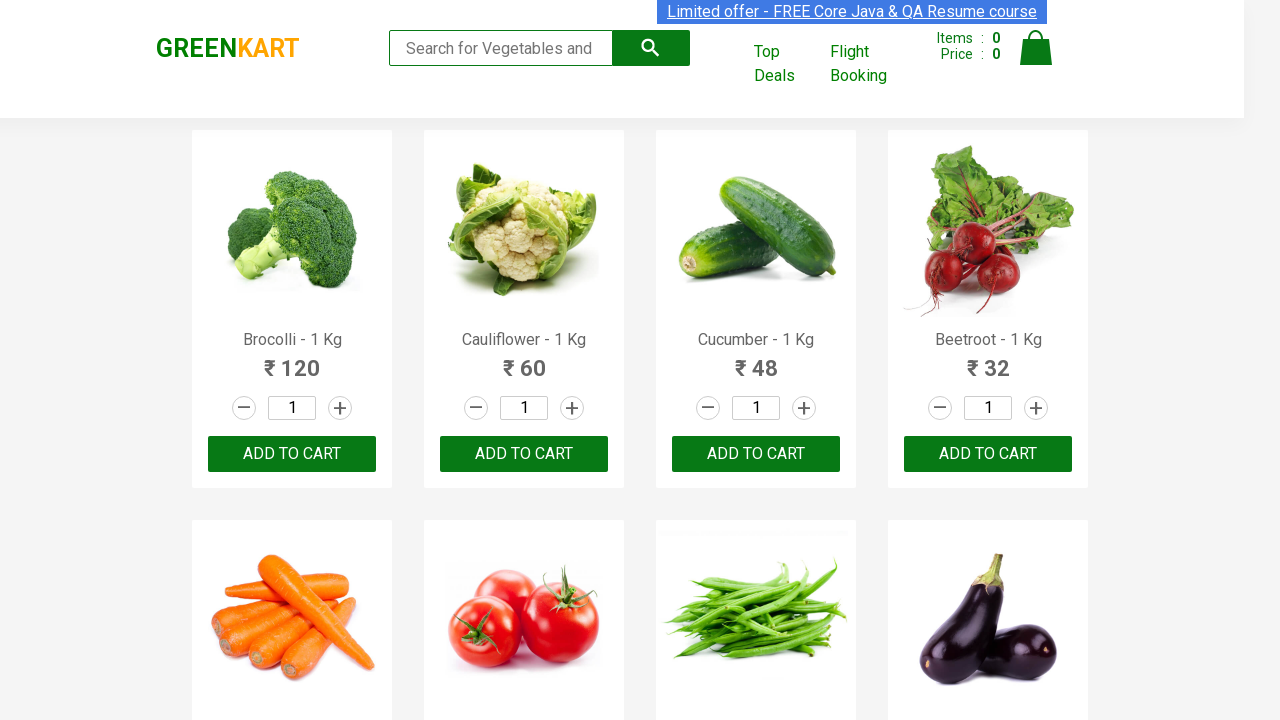

Retrieved product text: Cauliflower - 1 Kg
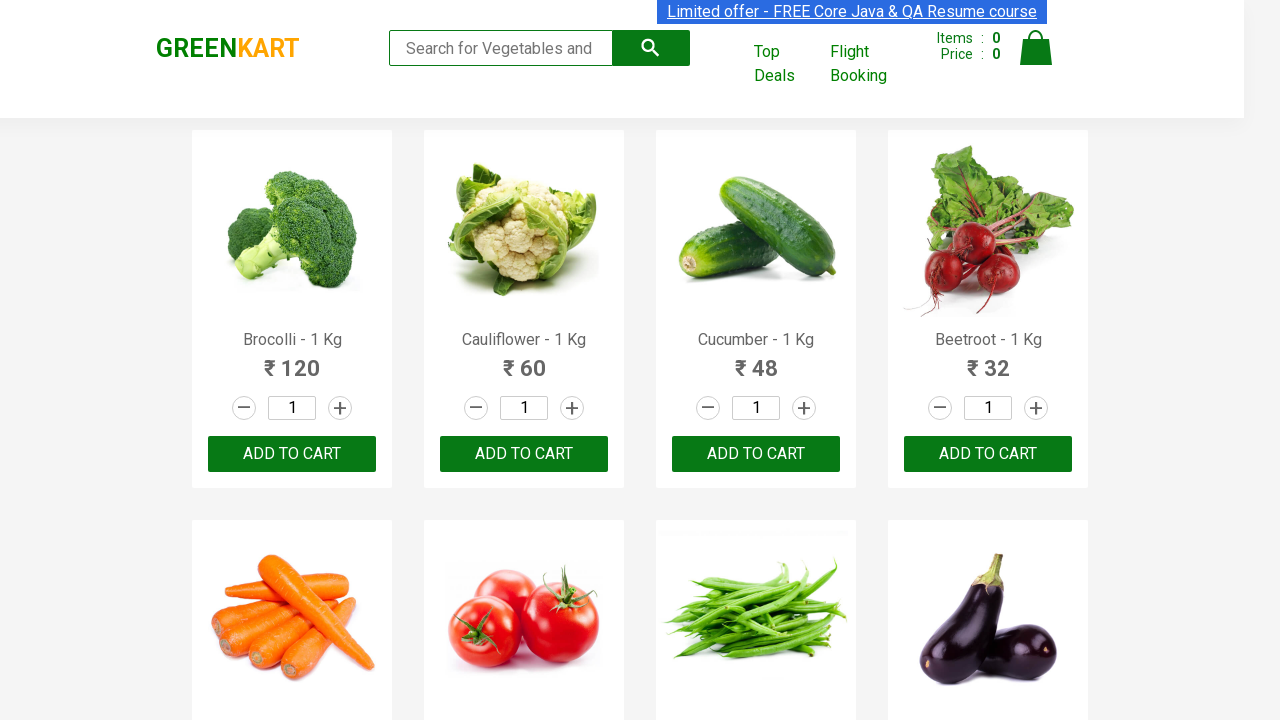

Retrieved product text: Cucumber - 1 Kg
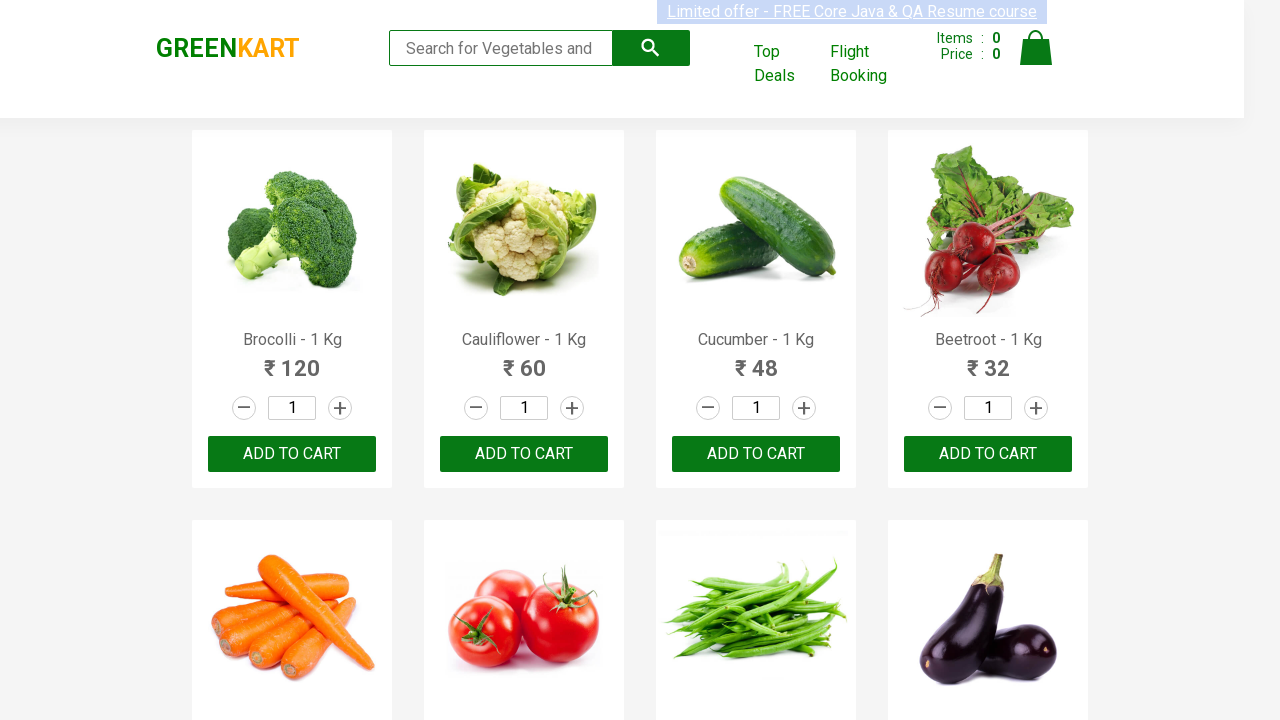

Clicked 'Add to Cart' button for Cucumber at (756, 454) on xpath=//div[@class='product-action']/button >> nth=2
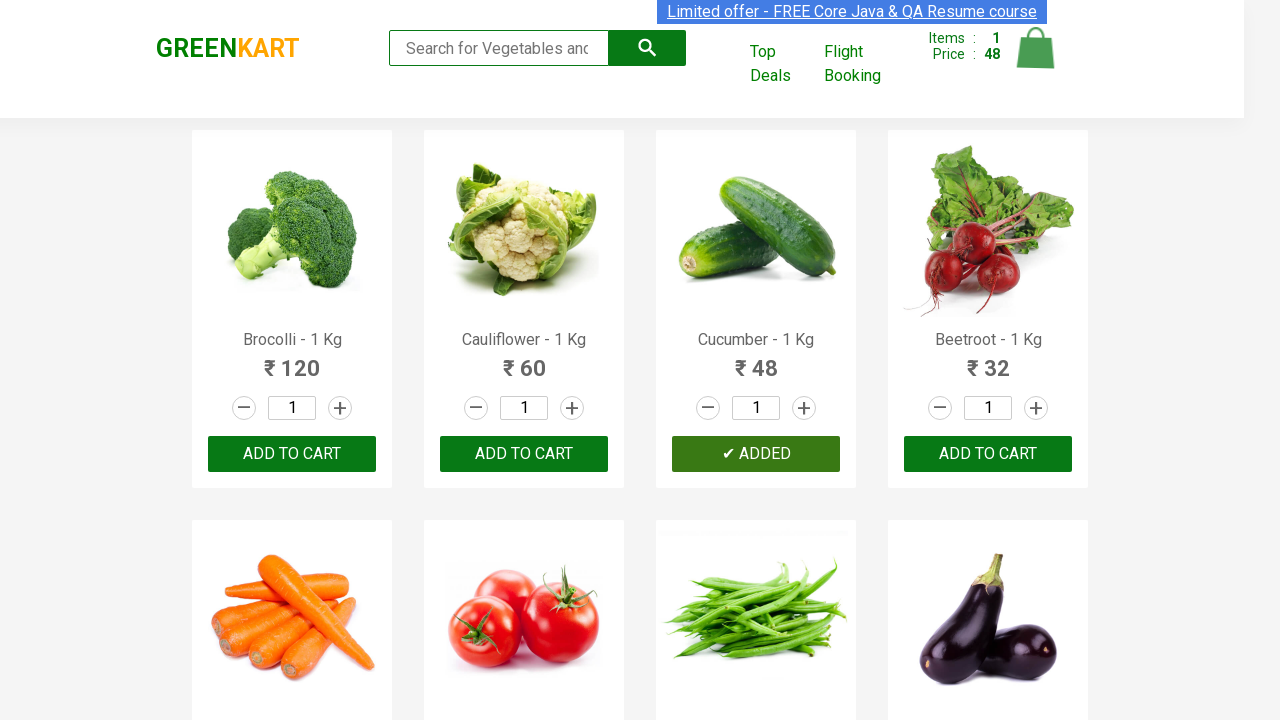

Retrieved product text: Beetroot - 1 Kg
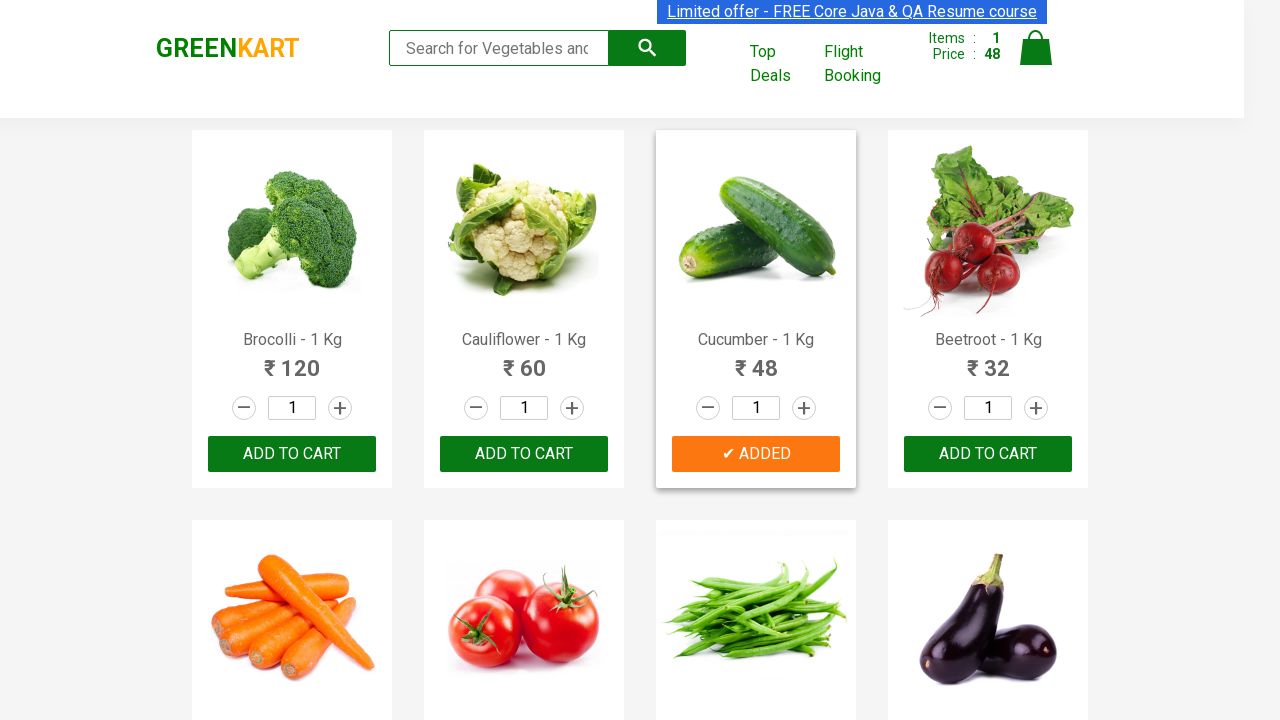

Clicked 'Add to Cart' button for Beetroot at (988, 454) on xpath=//div[@class='product-action']/button >> nth=3
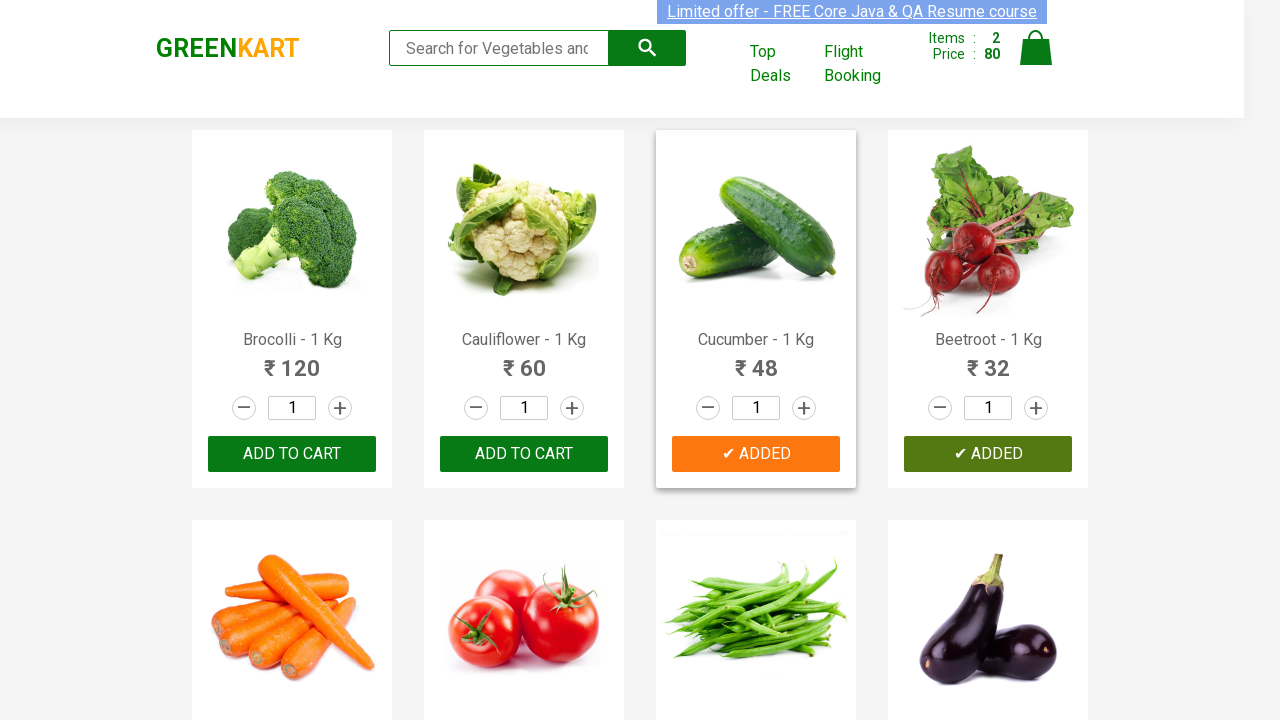

Retrieved product text: Carrot - 1 Kg
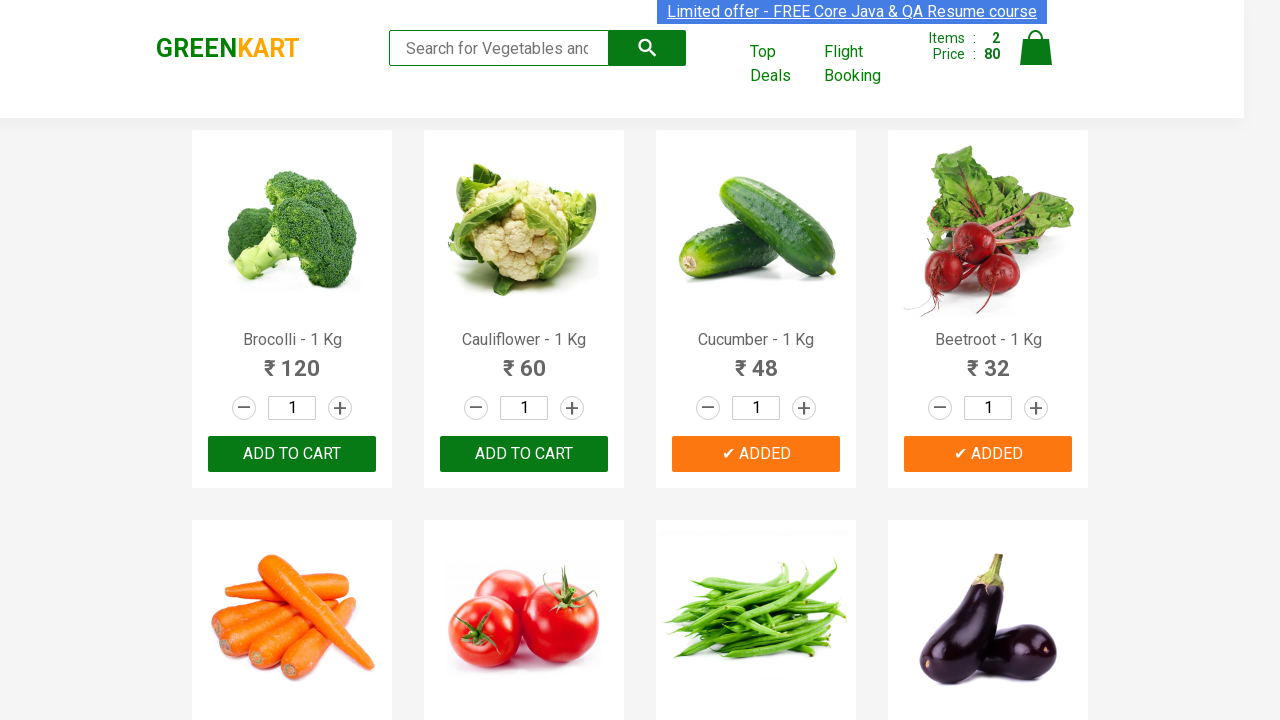

Retrieved product text: Tomato - 1 Kg
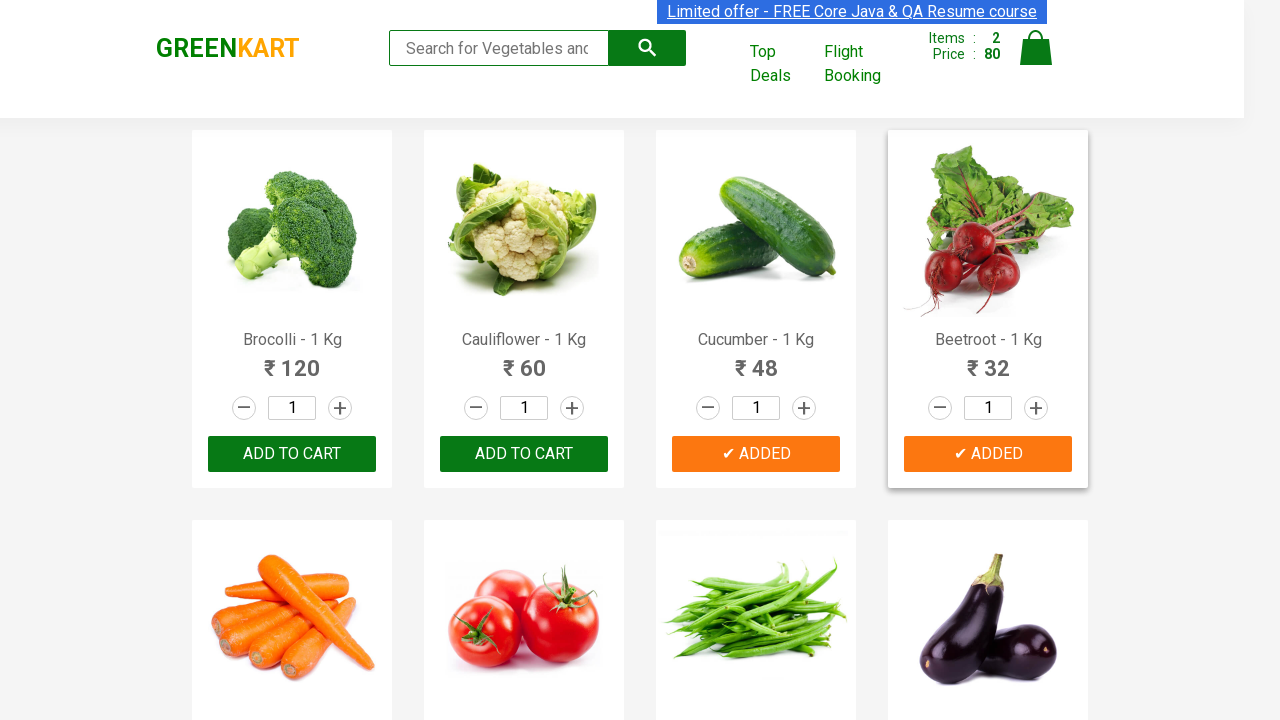

Clicked 'Add to Cart' button for Tomato at (524, 360) on xpath=//div[@class='product-action']/button >> nth=5
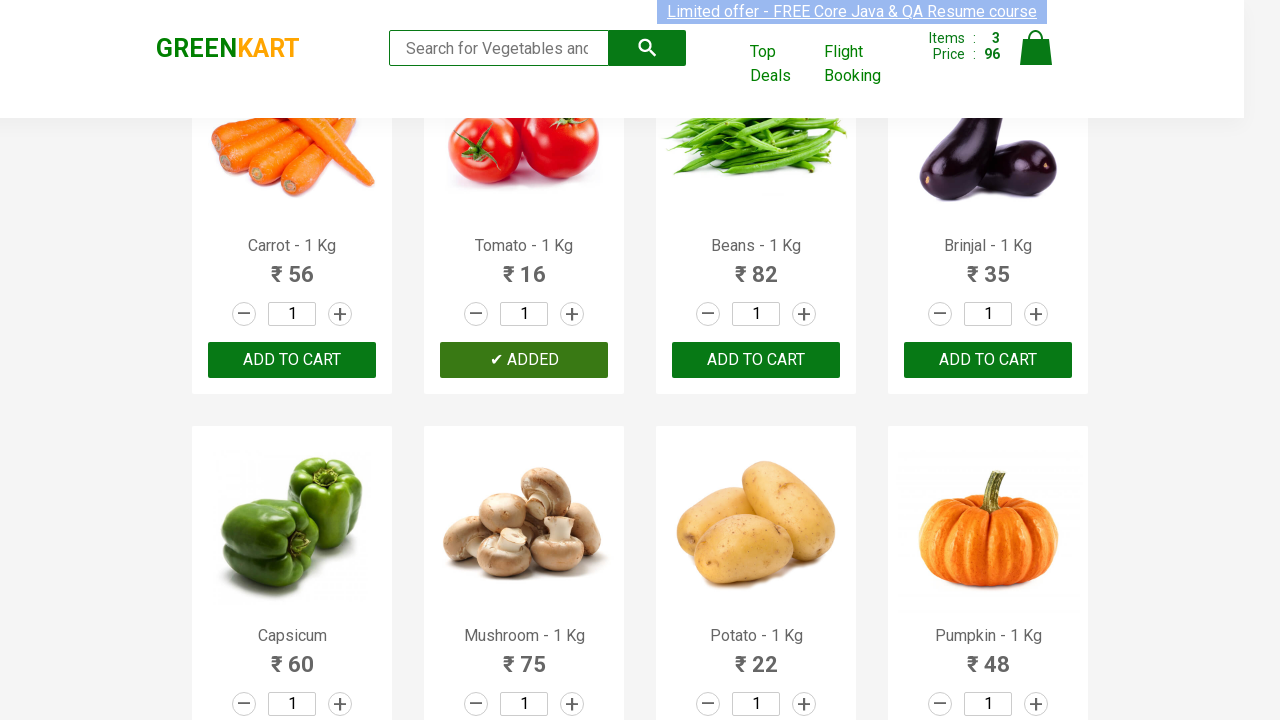

Retrieved product text: Beans - 1 Kg
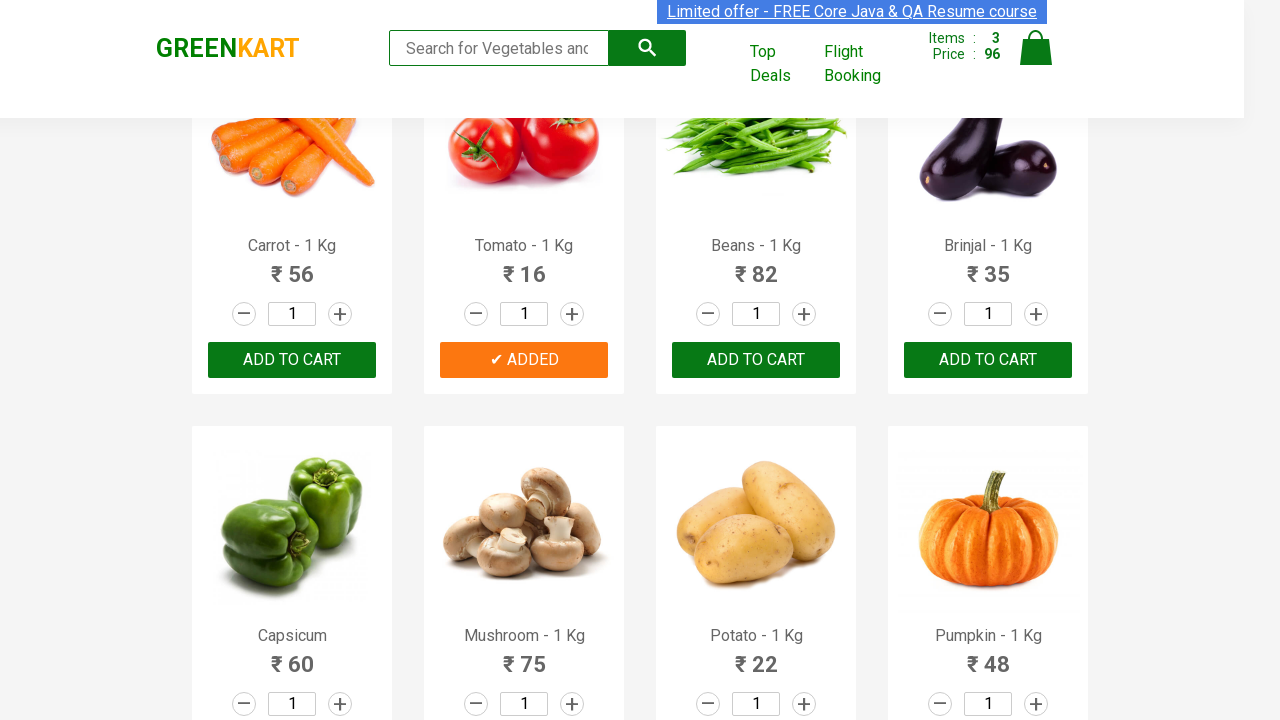

Retrieved product text: Brinjal - 1 Kg
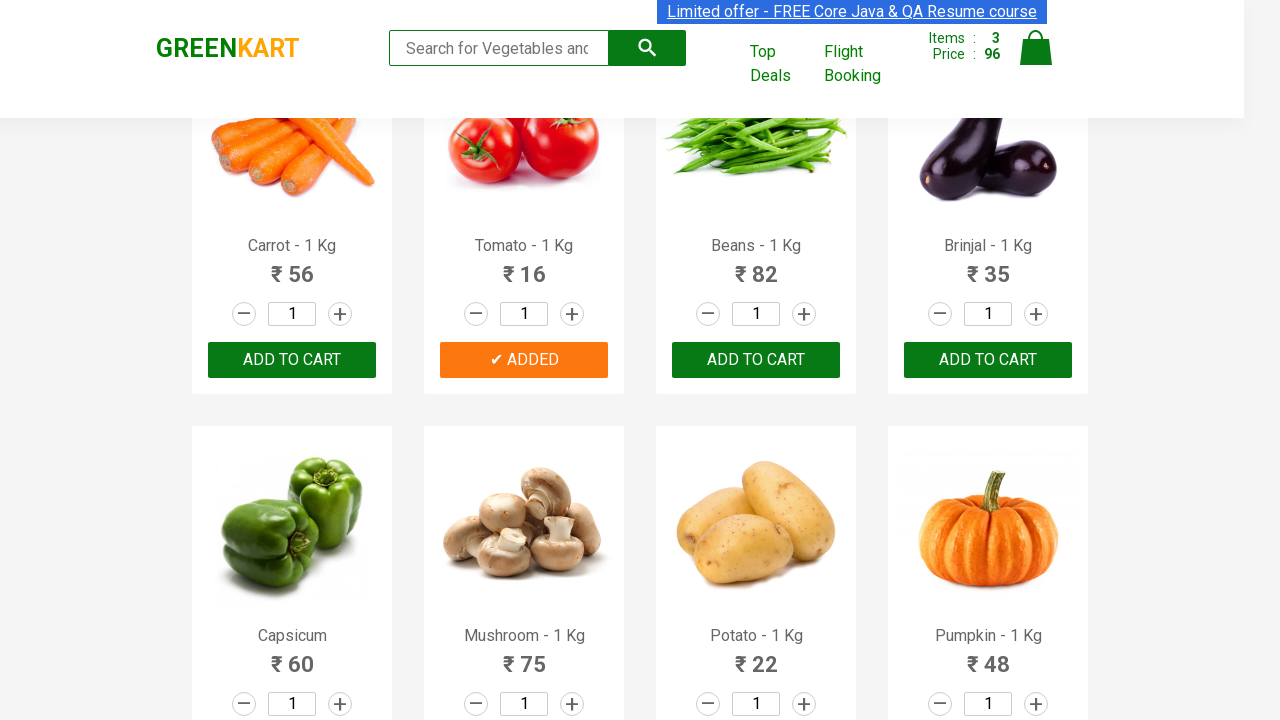

Retrieved product text: Capsicum
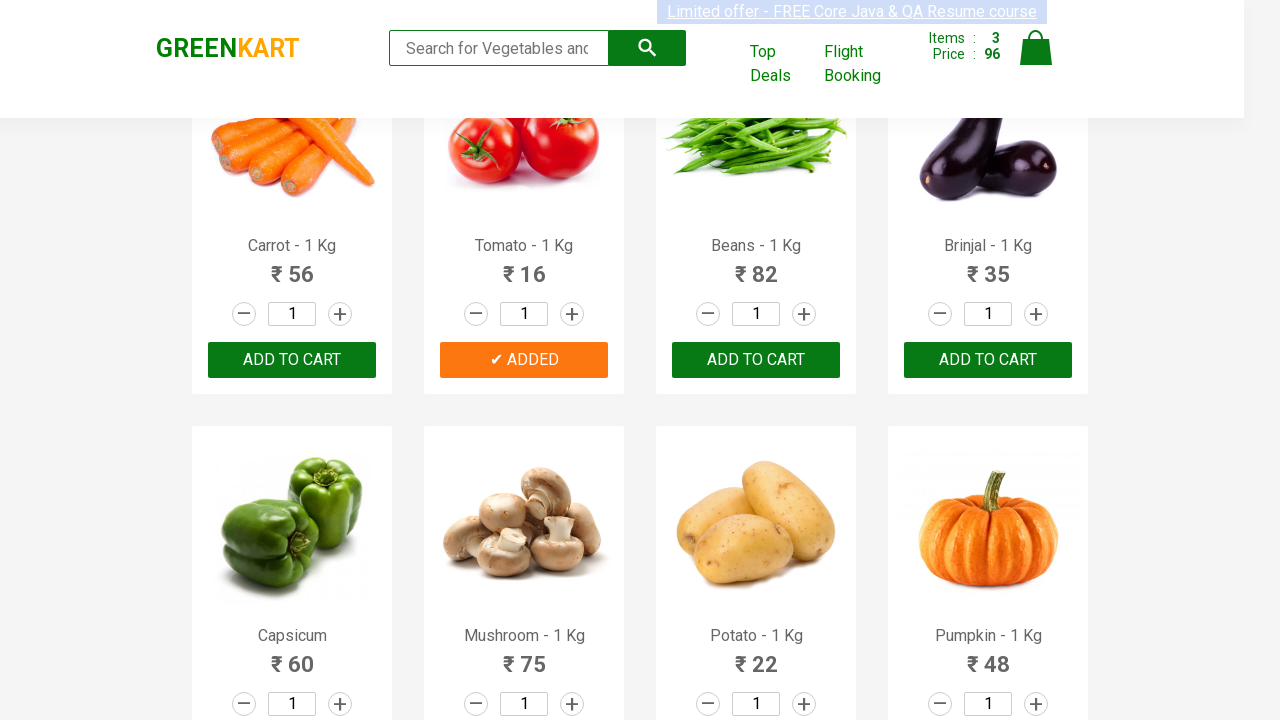

Retrieved product text: Mushroom - 1 Kg
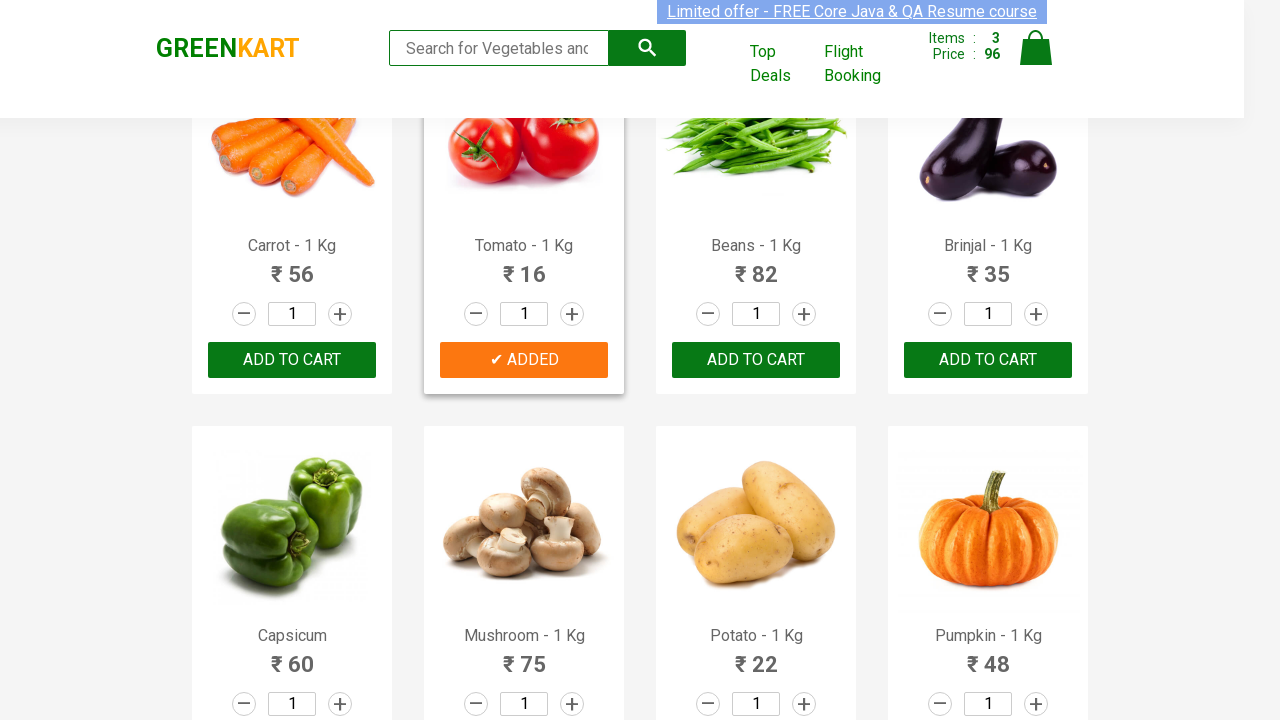

Retrieved product text: Potato - 1 Kg
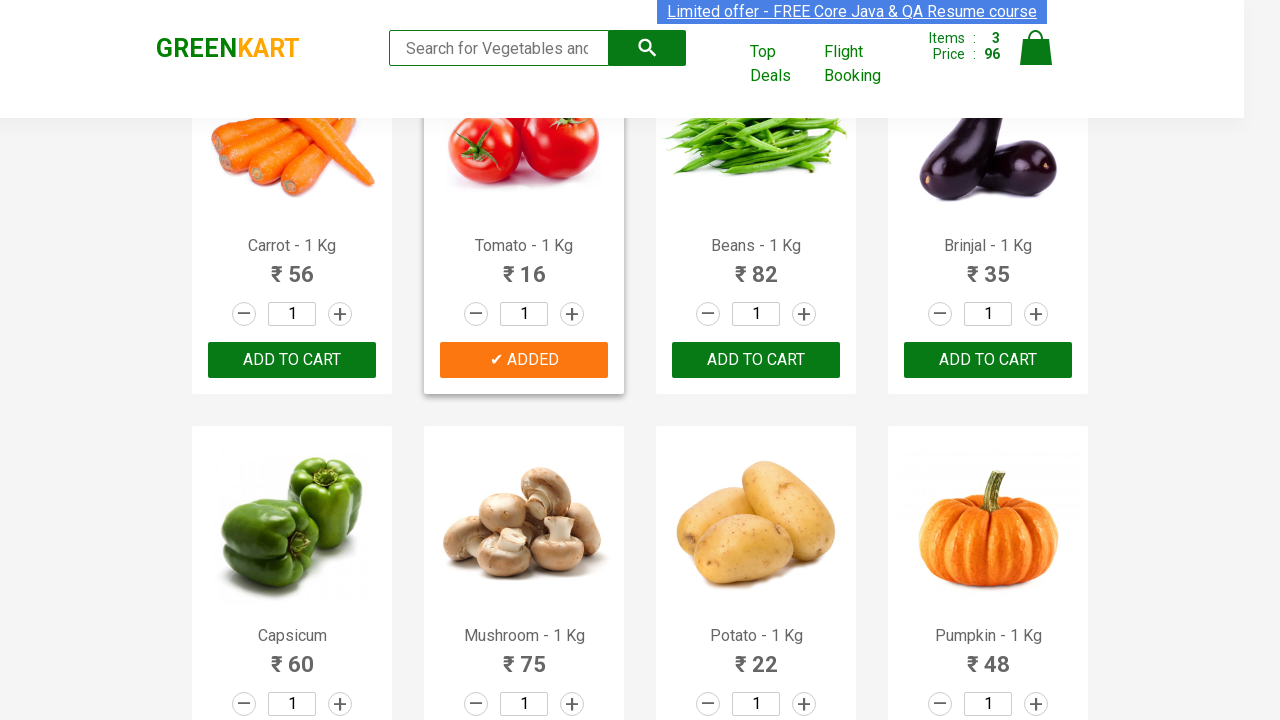

Retrieved product text: Pumpkin - 1 Kg
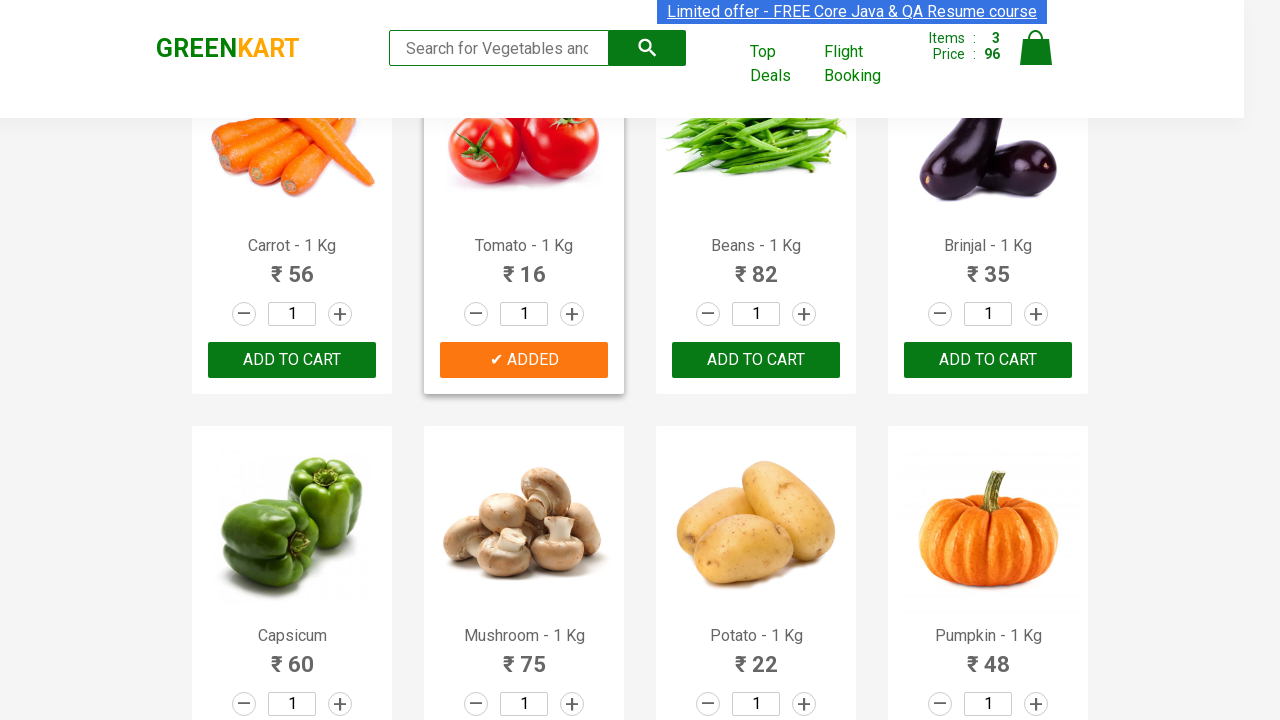

Retrieved product text: Corn - 1 Kg
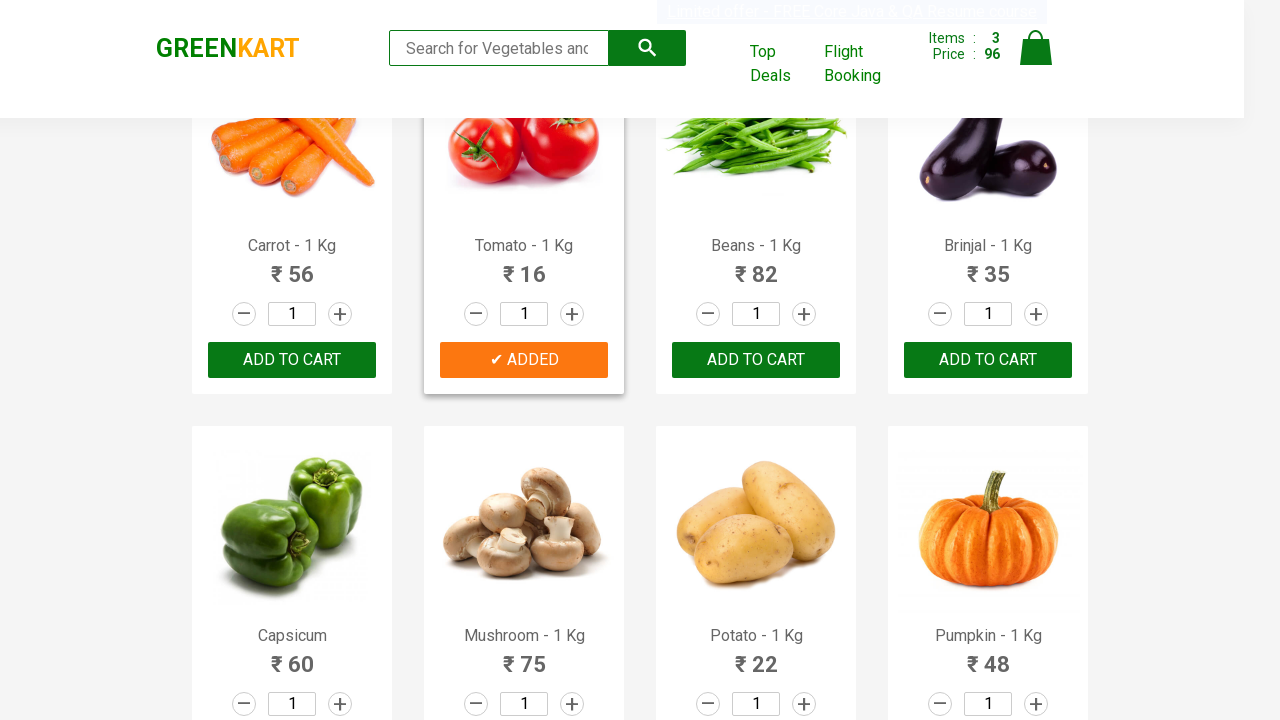

Clicked 'Add to Cart' button for Corn at (292, 360) on xpath=//div[@class='product-action']/button >> nth=12
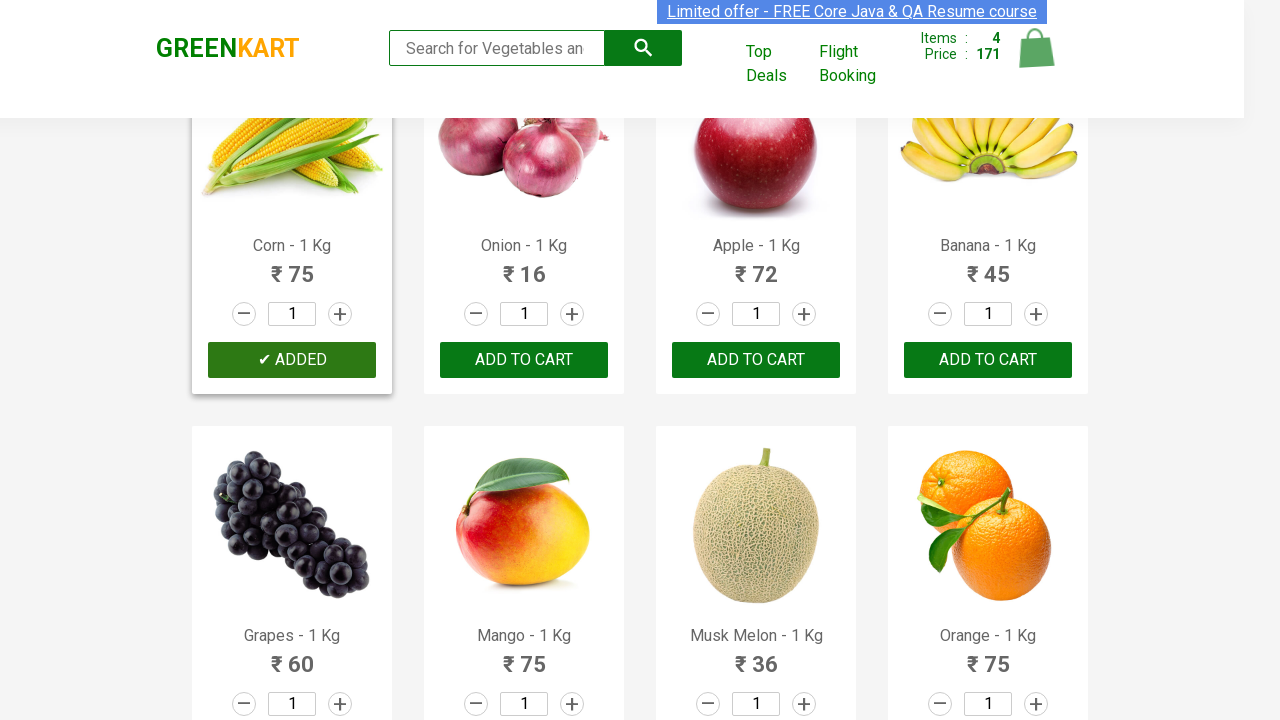

Retrieved product text: Onion - 1 Kg
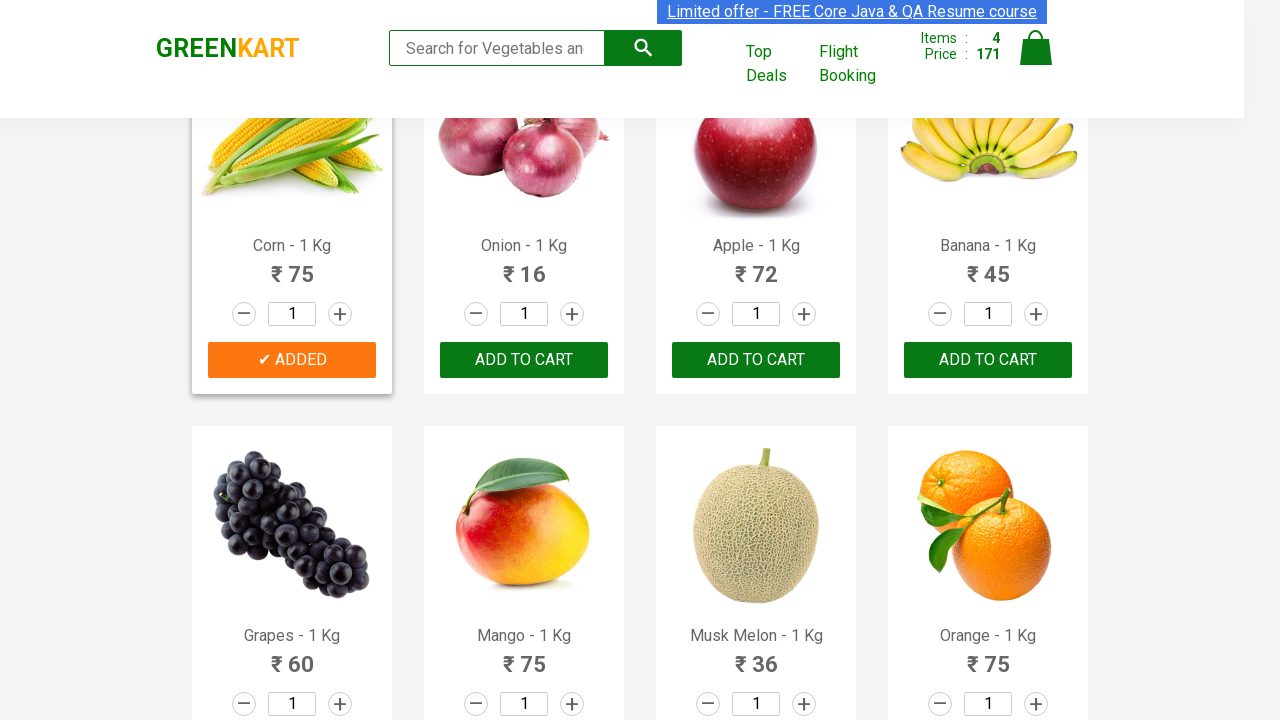

Retrieved product text: Apple - 1 Kg
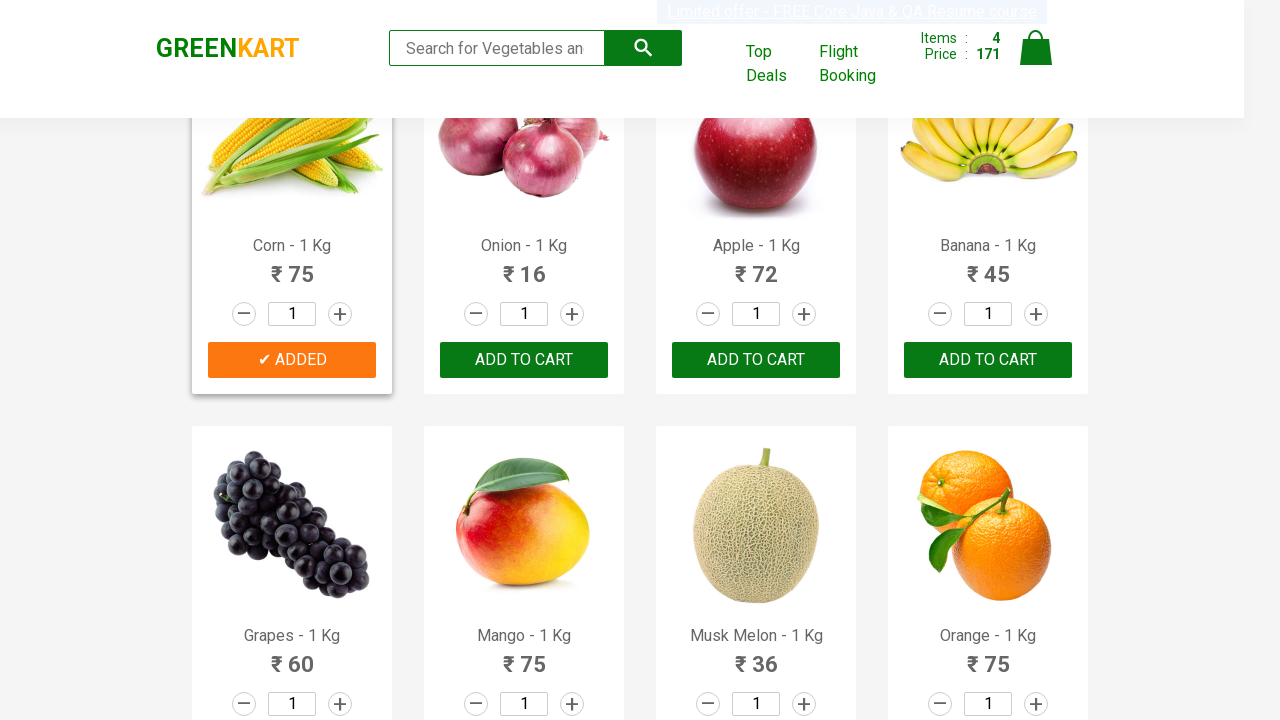

Clicked 'Add to Cart' button for Apple at (756, 360) on xpath=//div[@class='product-action']/button >> nth=14
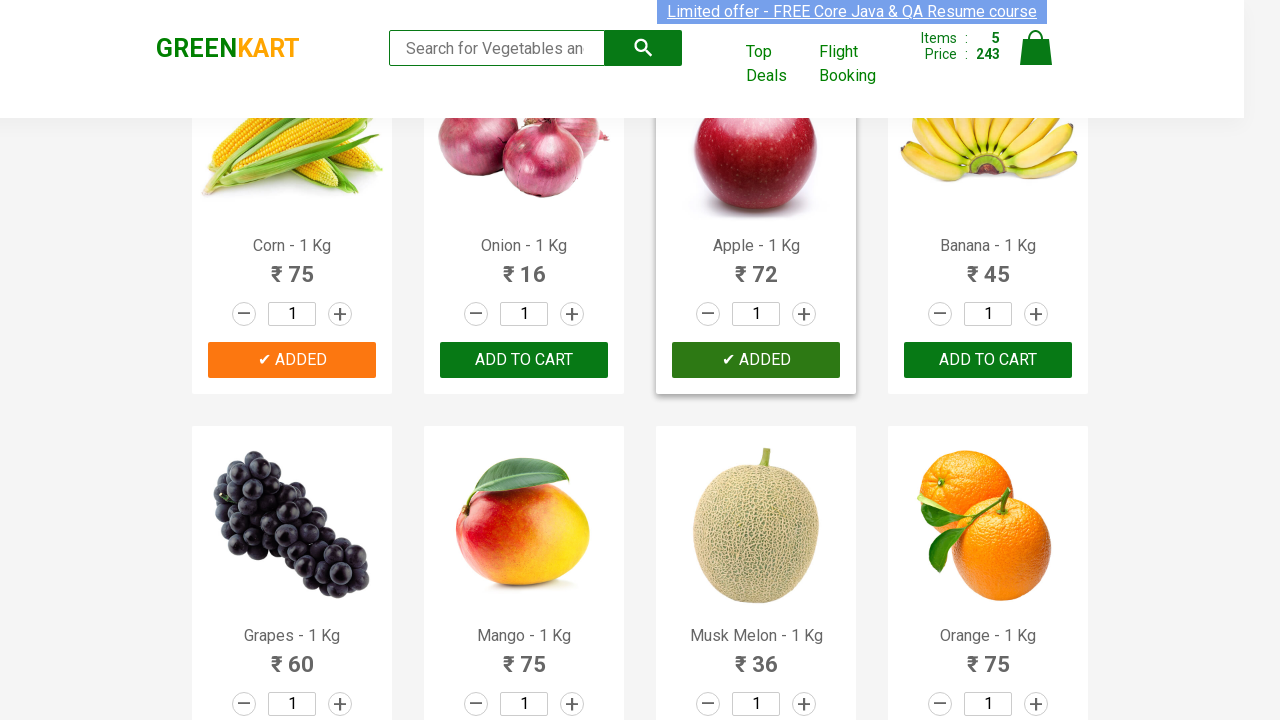

Clicked cart icon to view shopping cart at (1036, 48) on img[alt='Cart']
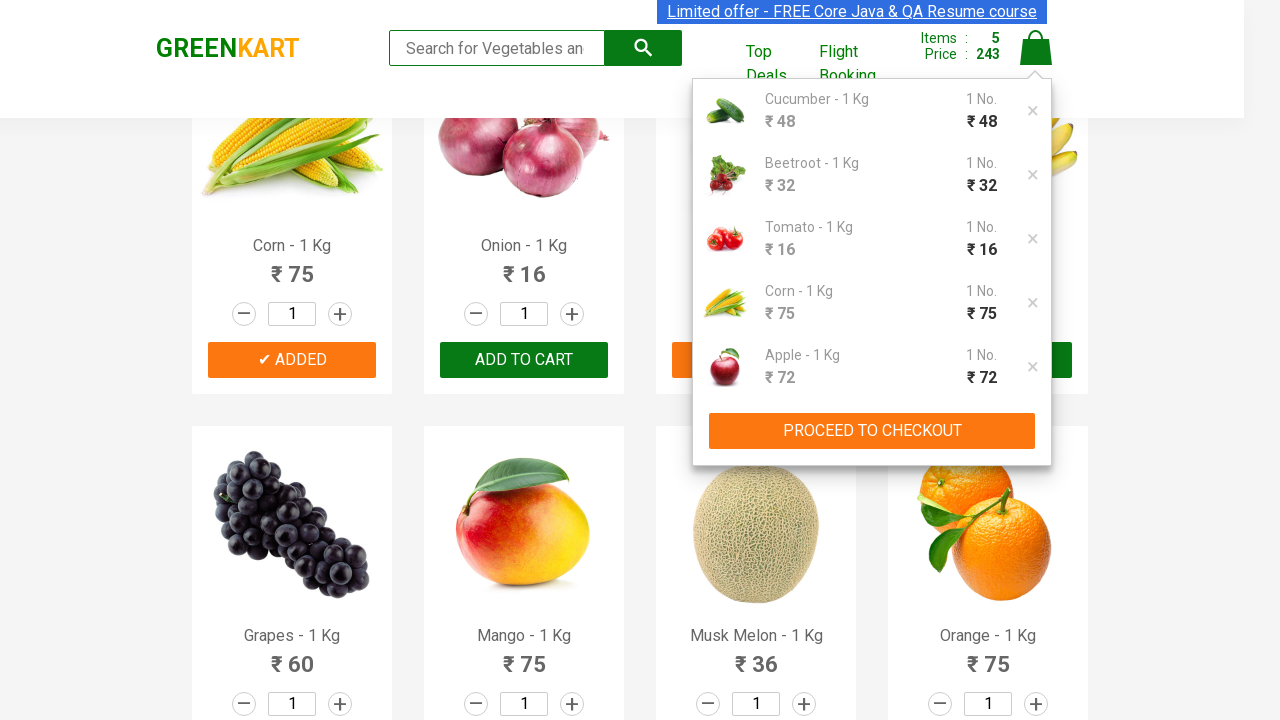

Clicked 'PROCEED TO CHECKOUT' button at (872, 431) on xpath=//button[text()='PROCEED TO CHECKOUT']
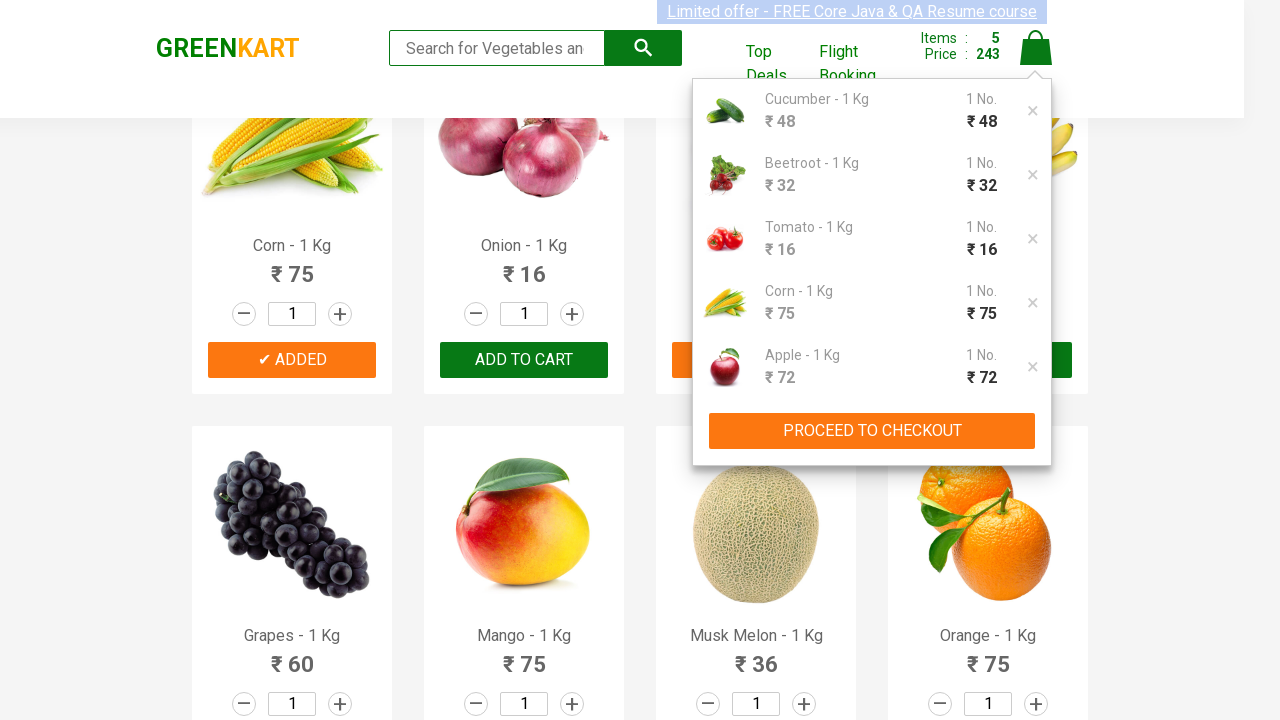

Entered promo code 'rahulshettyacademy' in the promo code field on input.promoCode
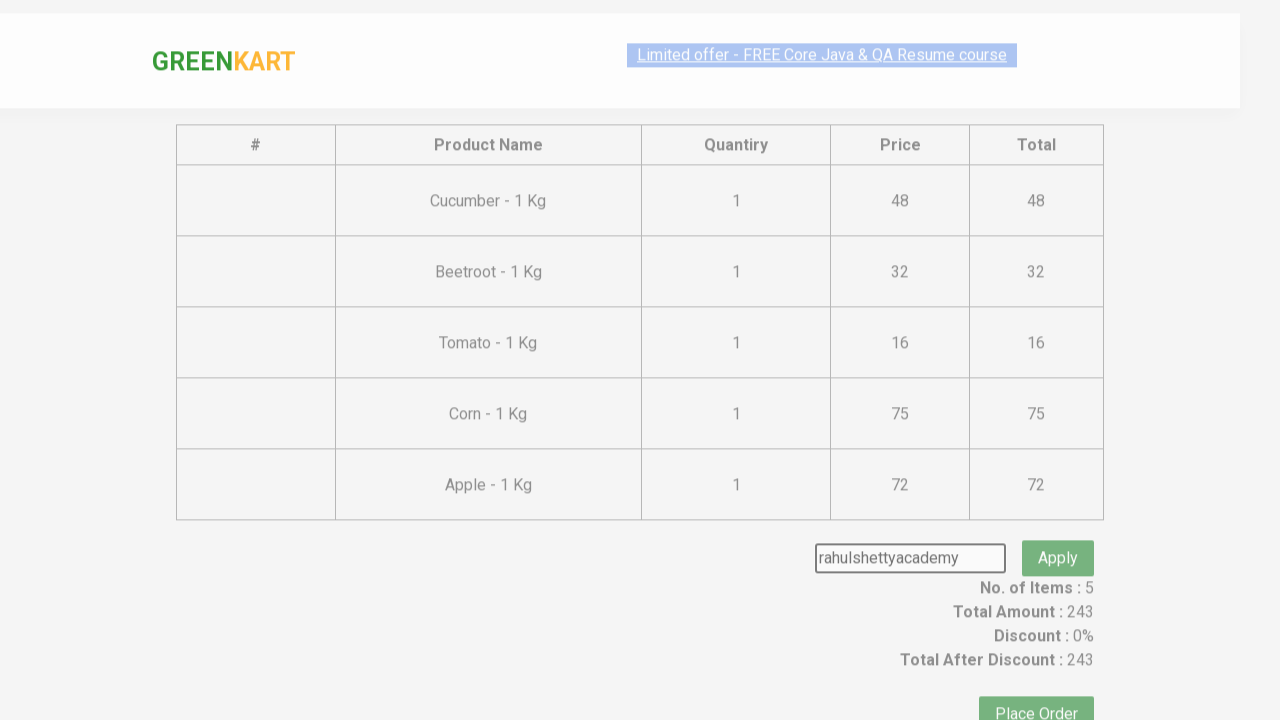

Clicked 'Apply' button to apply the promo code at (1058, 530) on xpath=//button[@class='promoBtn']
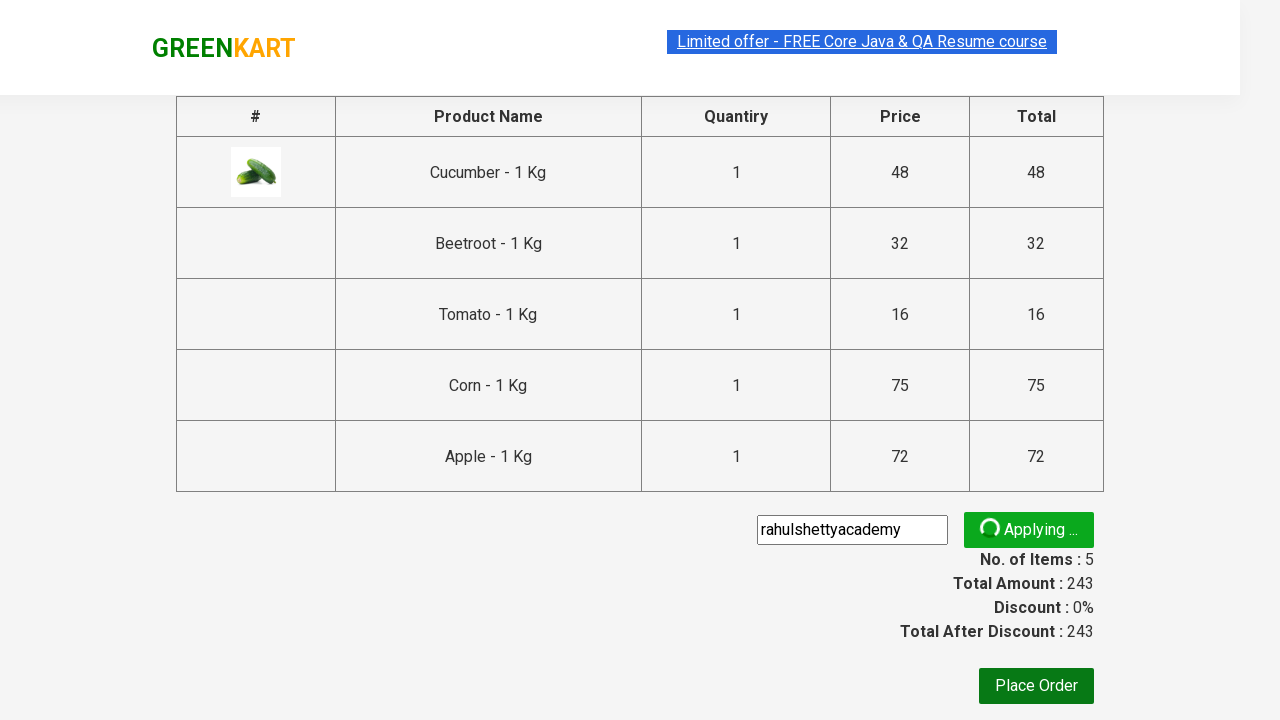

Clicked 'Place Order' button to complete the purchase at (1036, 686) on xpath=//button[text()='Place Order']
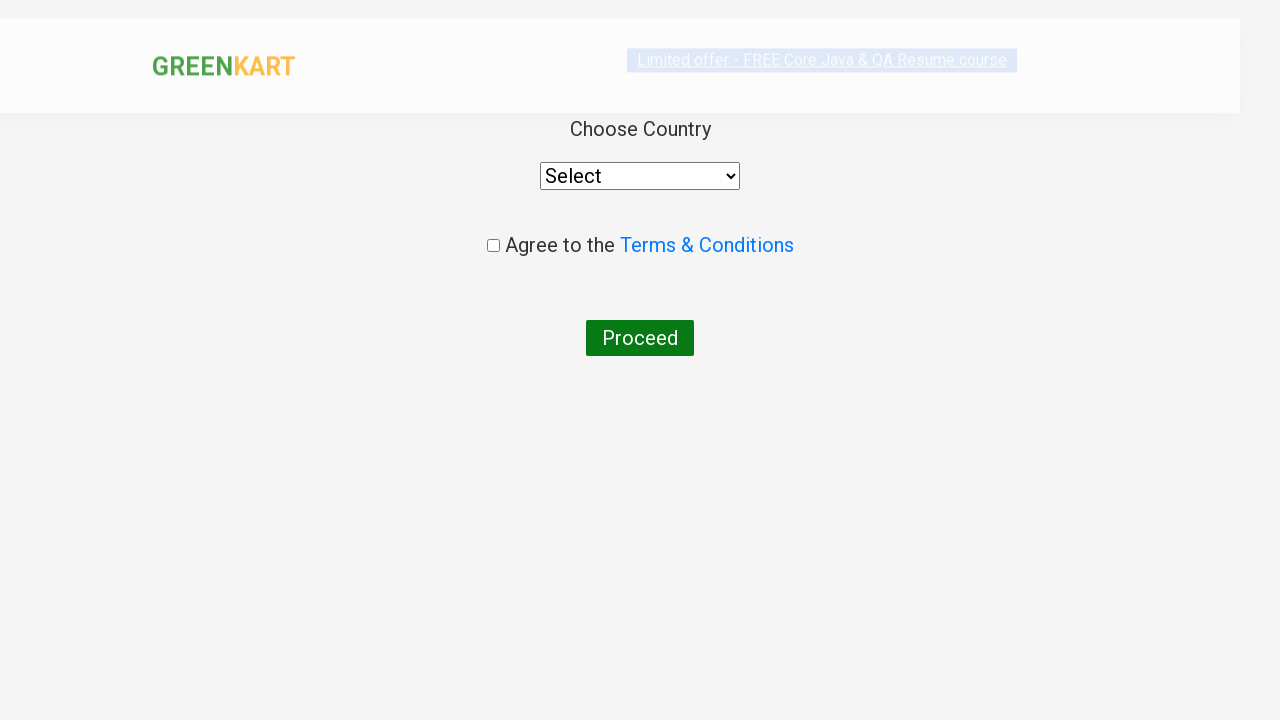

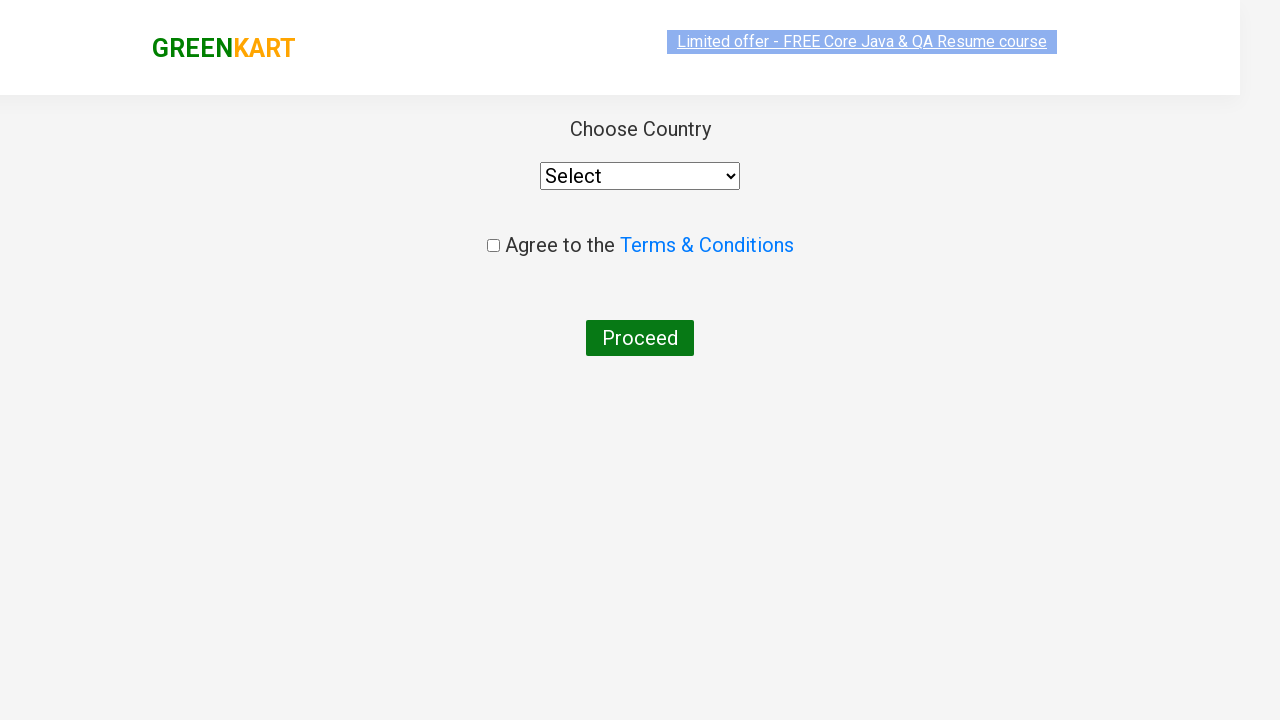